Tests static dropdown selection functionality by selecting currency options using different methods (by text, value, and index)

Starting URL: https://rahulshettyacademy.com/dropdownsPractise/

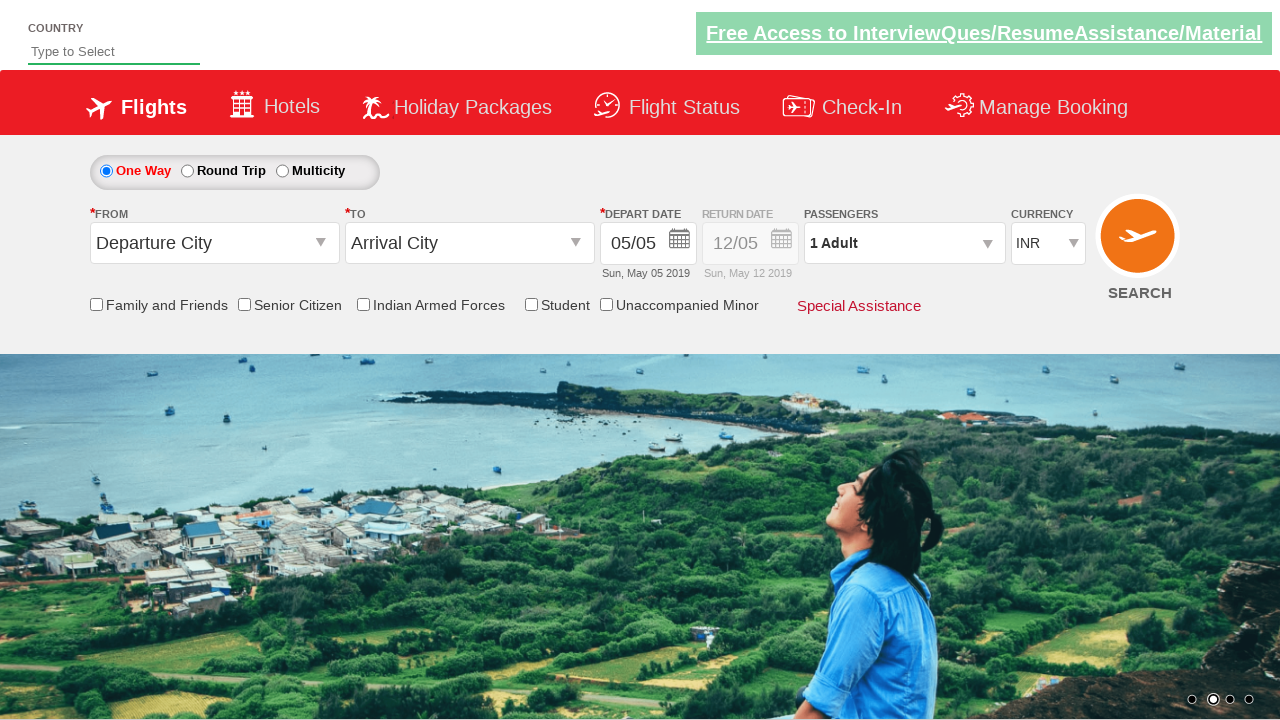

Located currency dropdown element
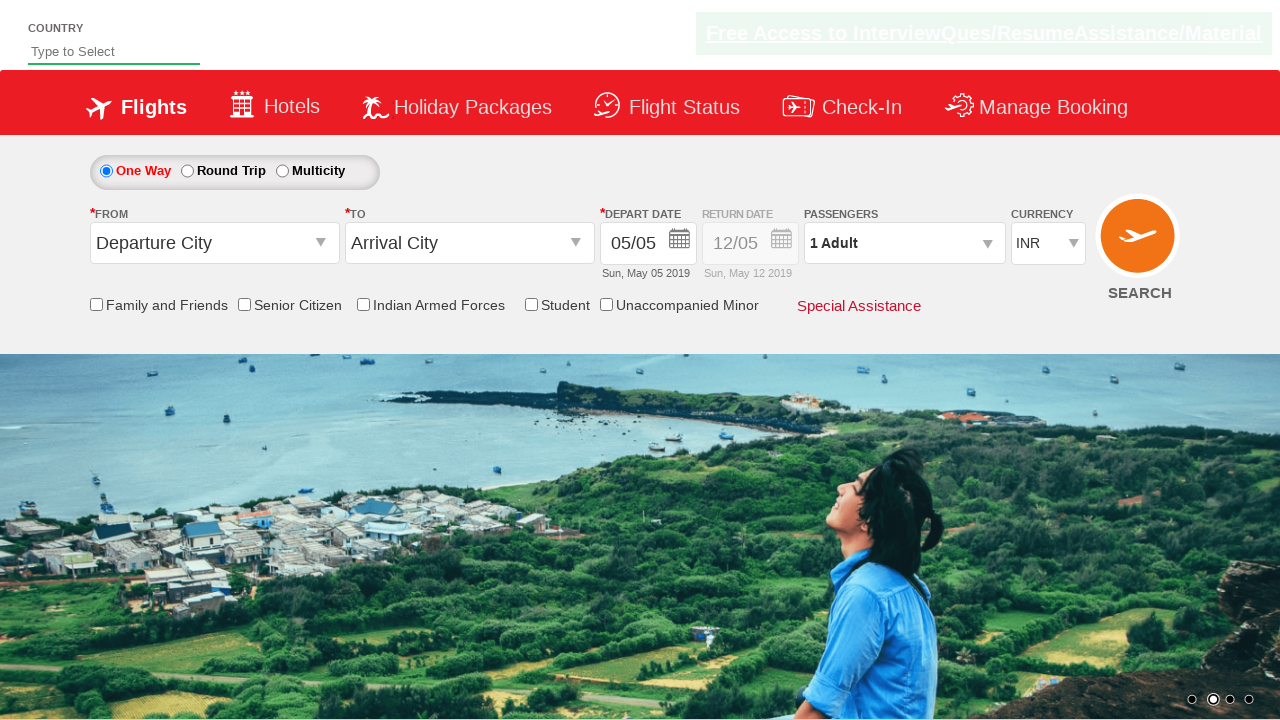

Selected USD from currency dropdown by visible text on #ctl00_mainContent_DropDownListCurrency
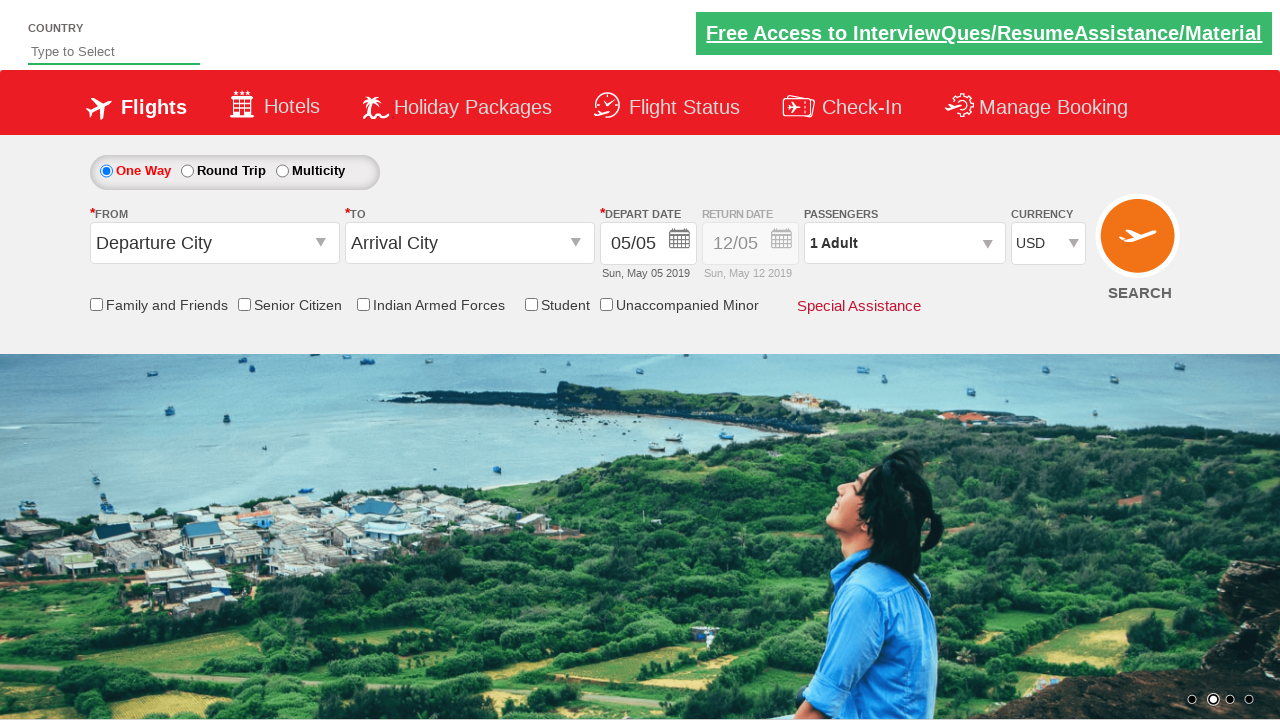

Selected AED from currency dropdown by value on #ctl00_mainContent_DropDownListCurrency
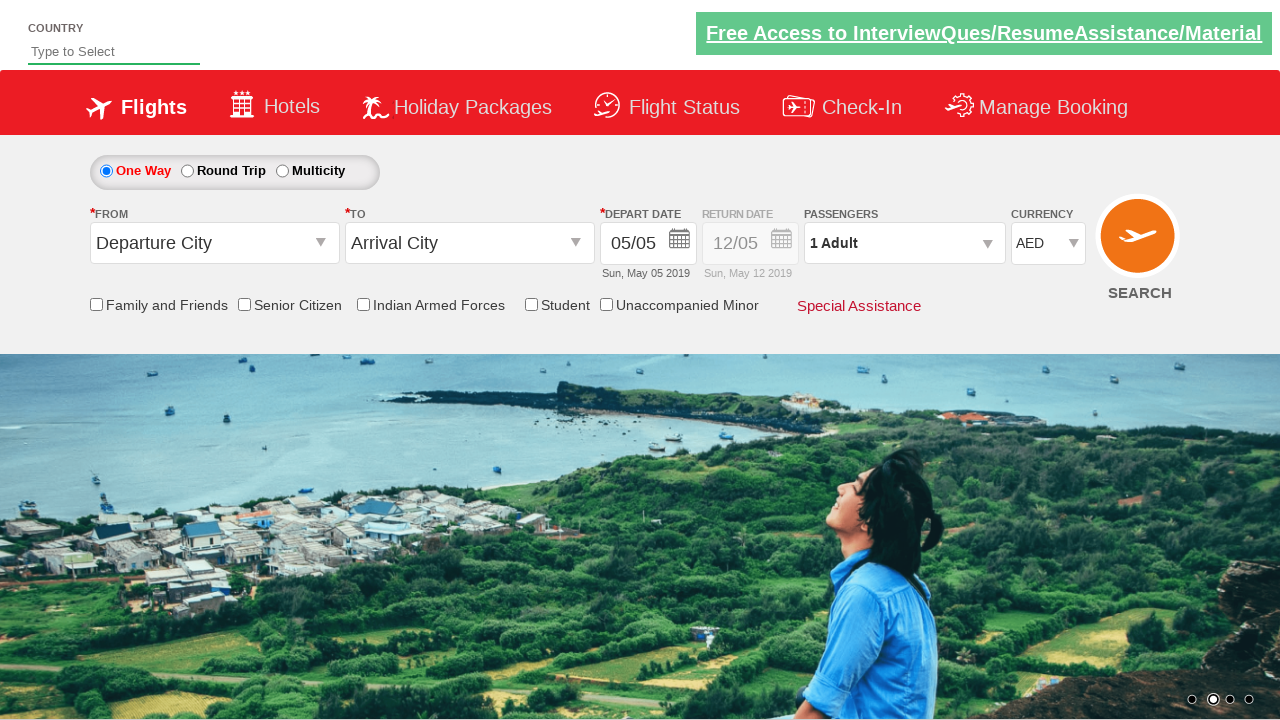

Selected INR from currency dropdown by index on #ctl00_mainContent_DropDownListCurrency
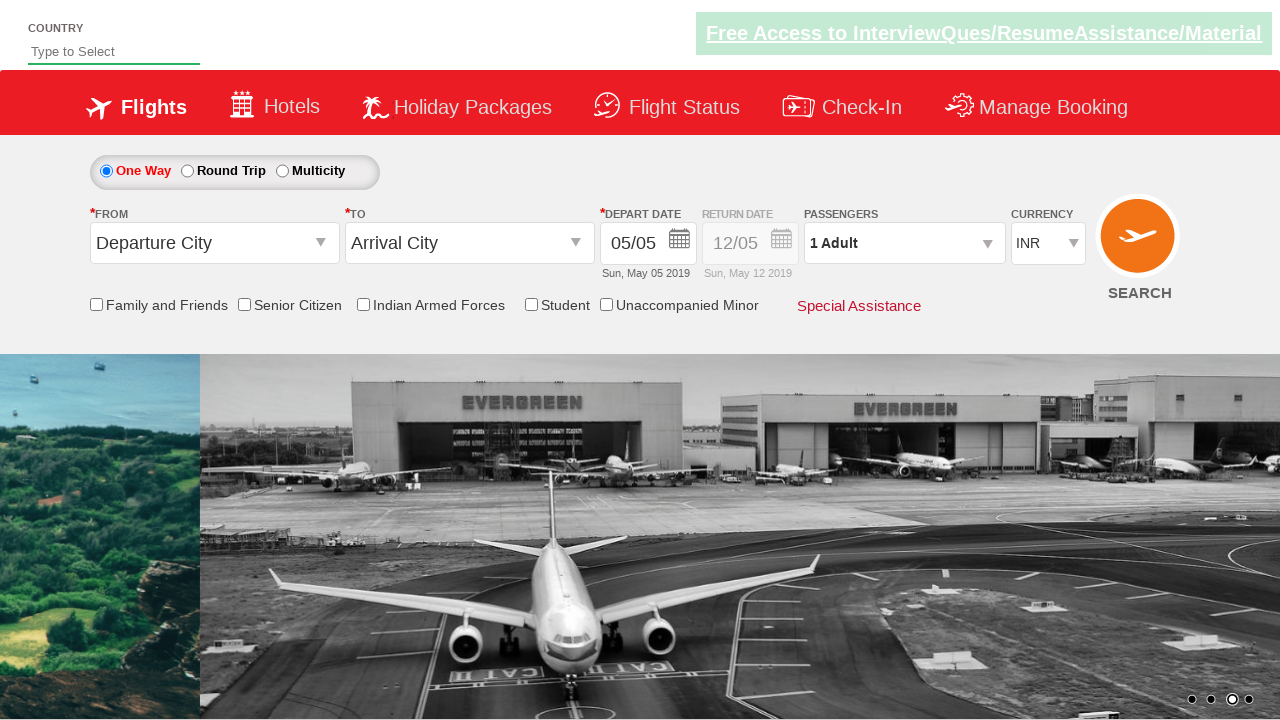

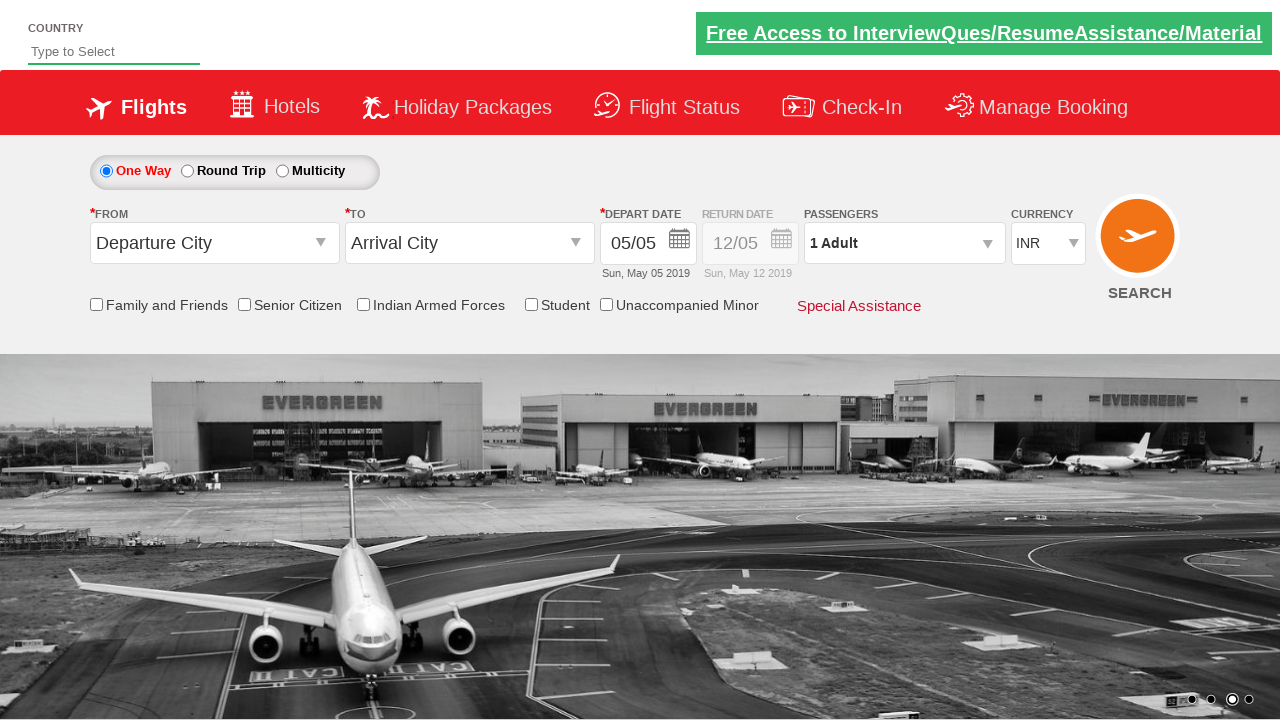